Tests drag and drop functionality on jQuery UI demo page by dragging a source element and dropping it onto a target element within an iframe

Starting URL: https://jqueryui.com/droppable/

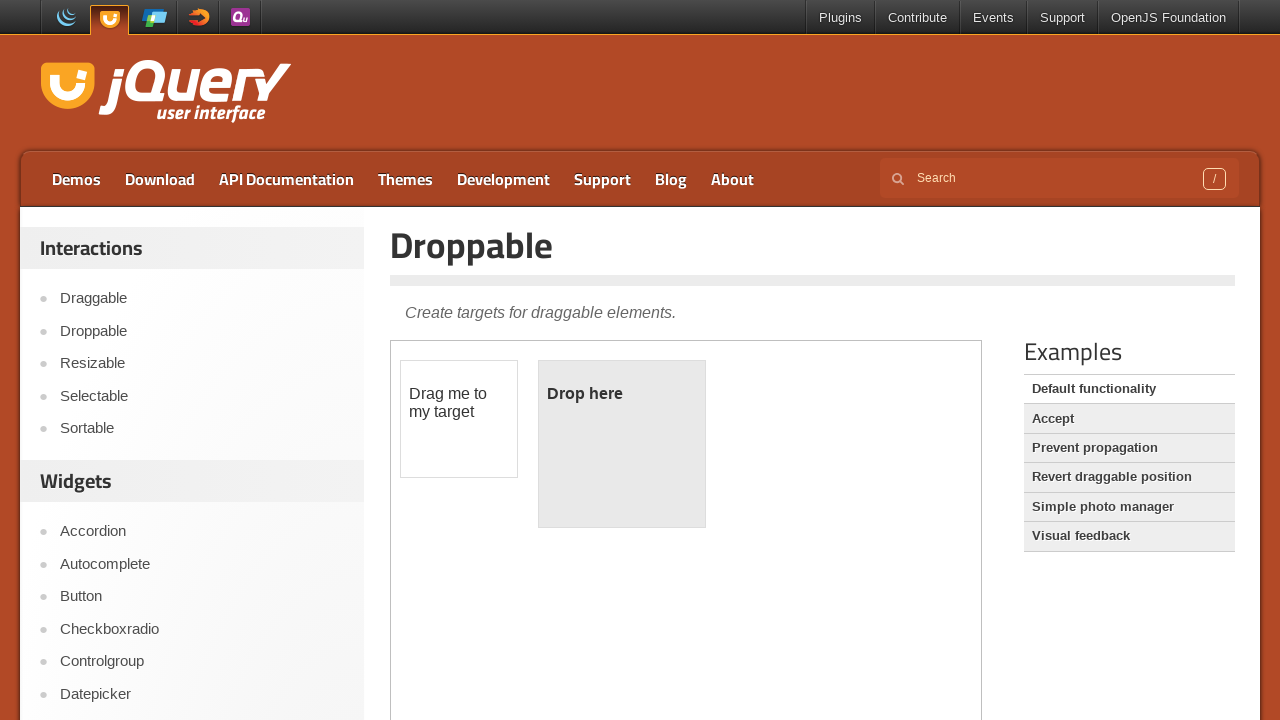

Located the iframe containing the drag and drop demo
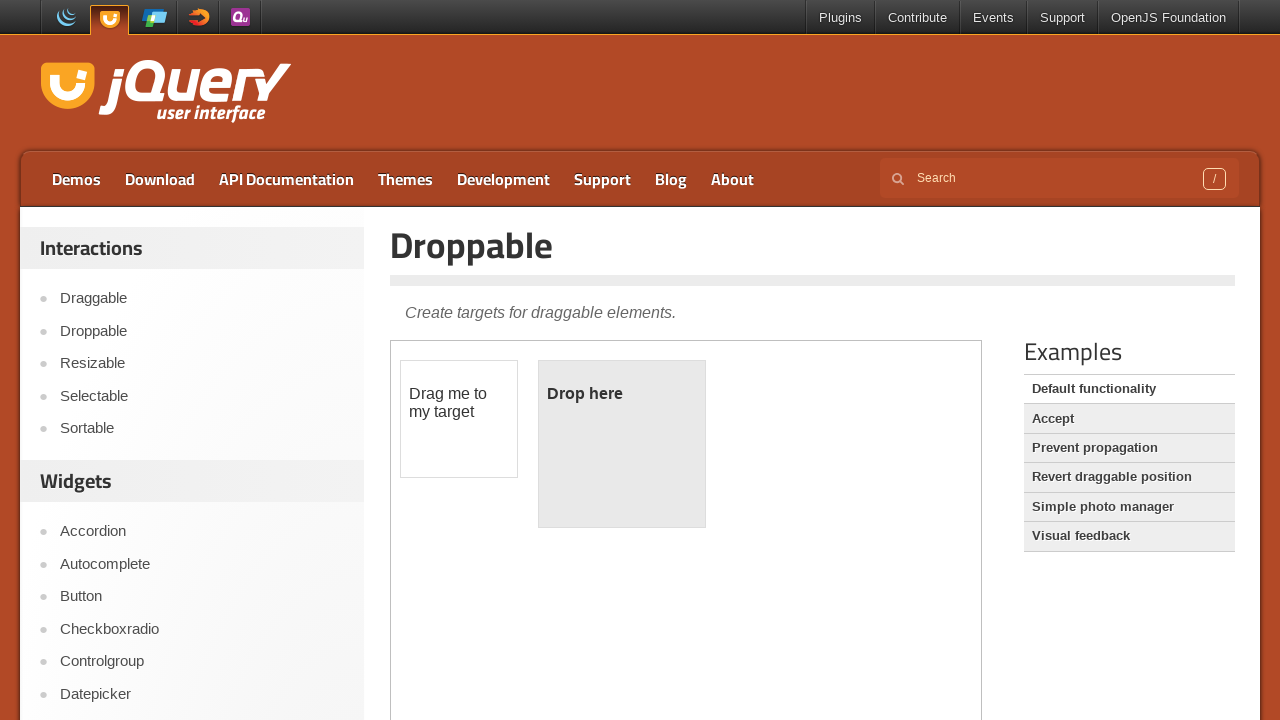

Located the draggable source element with id 'draggable'
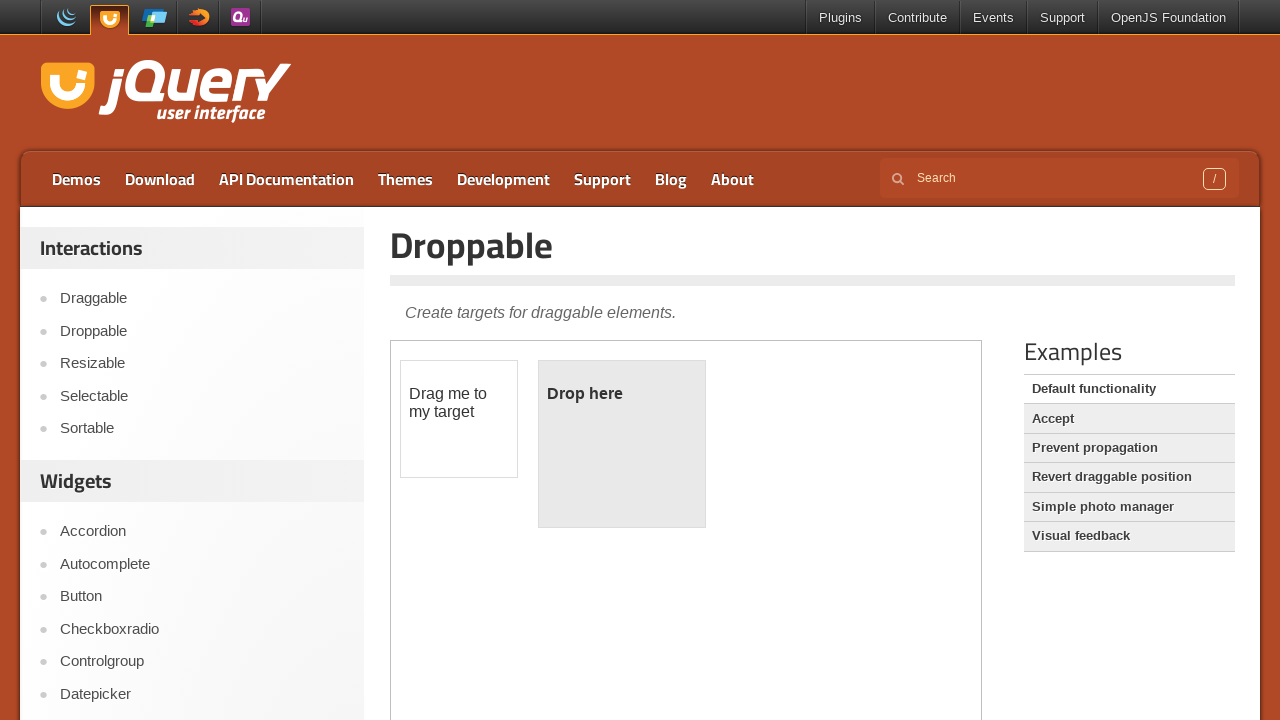

Located the droppable target element with id 'droppable'
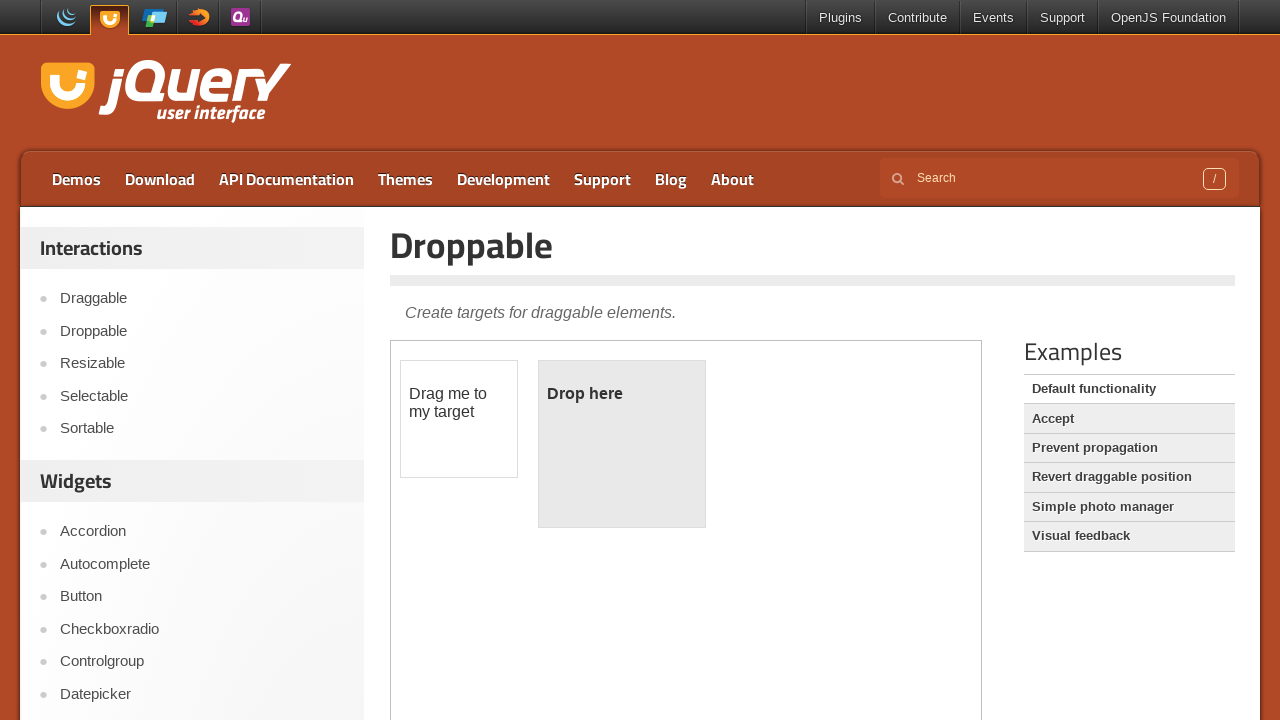

Dragged the source element and dropped it onto the target element at (622, 444)
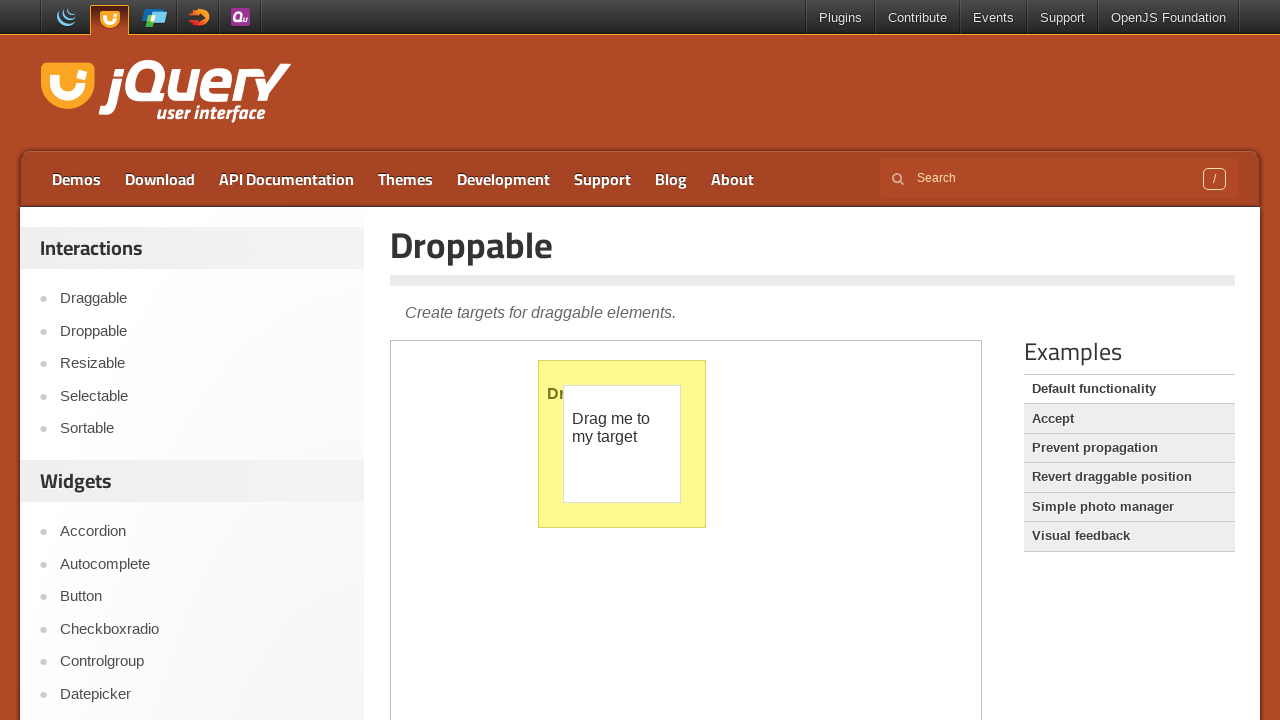

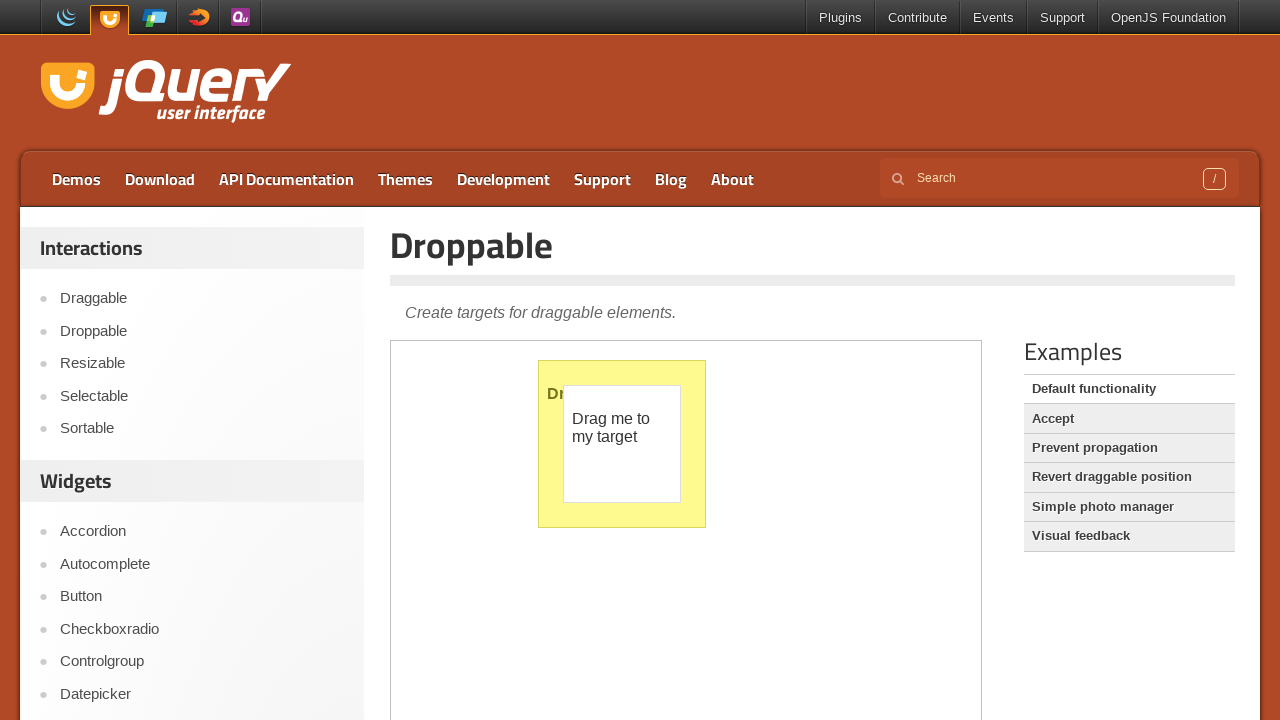